Tests the NTU course search functionality by selecting an academic semester, entering a course code, and submitting the search form to view course information in the results iframe.

Starting URL: https://wis.ntu.edu.sg/webexe/owa/aus_subj_cont.main

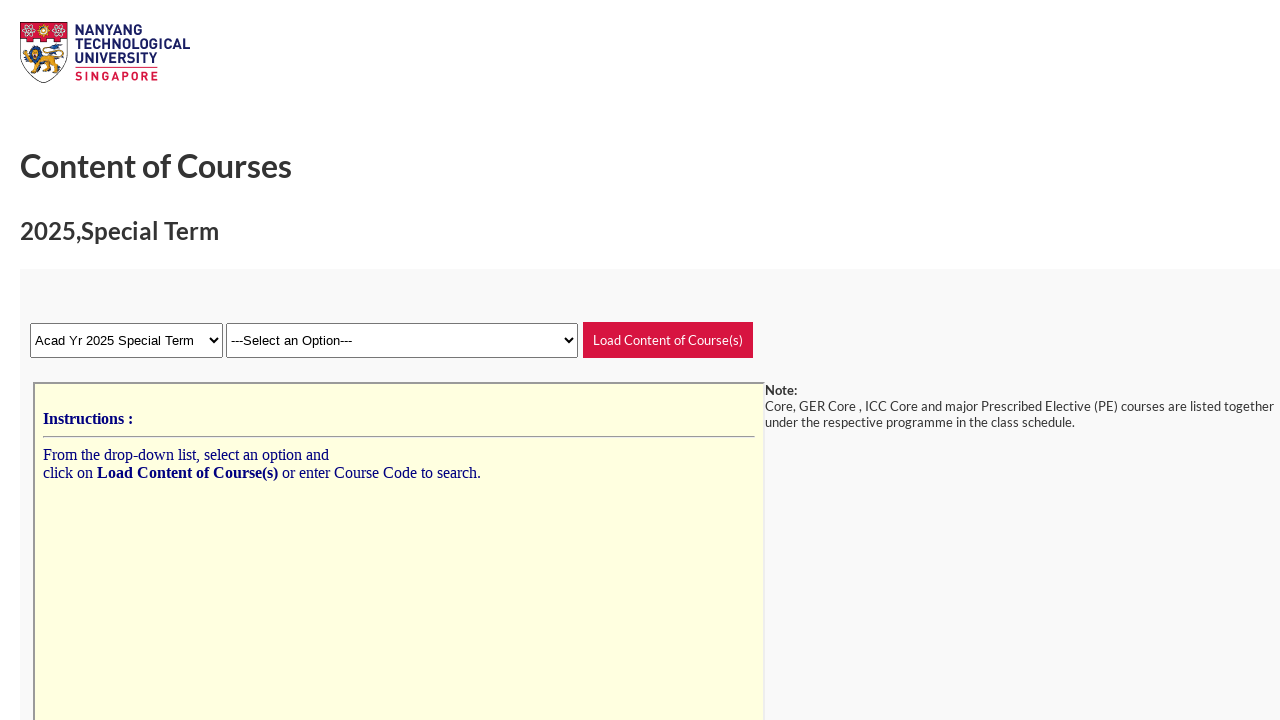

Waited for academic semester dropdown to load
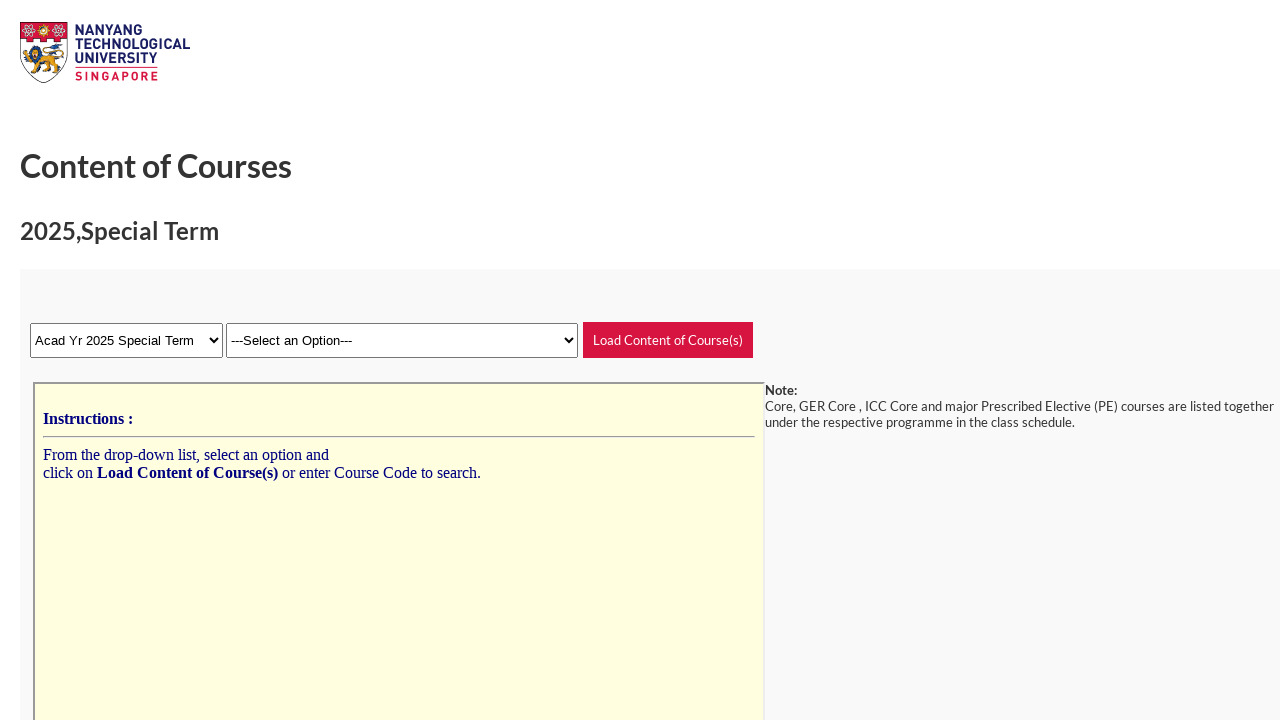

Selected academic semester '2023_2' from dropdown on select[name='acadsem']
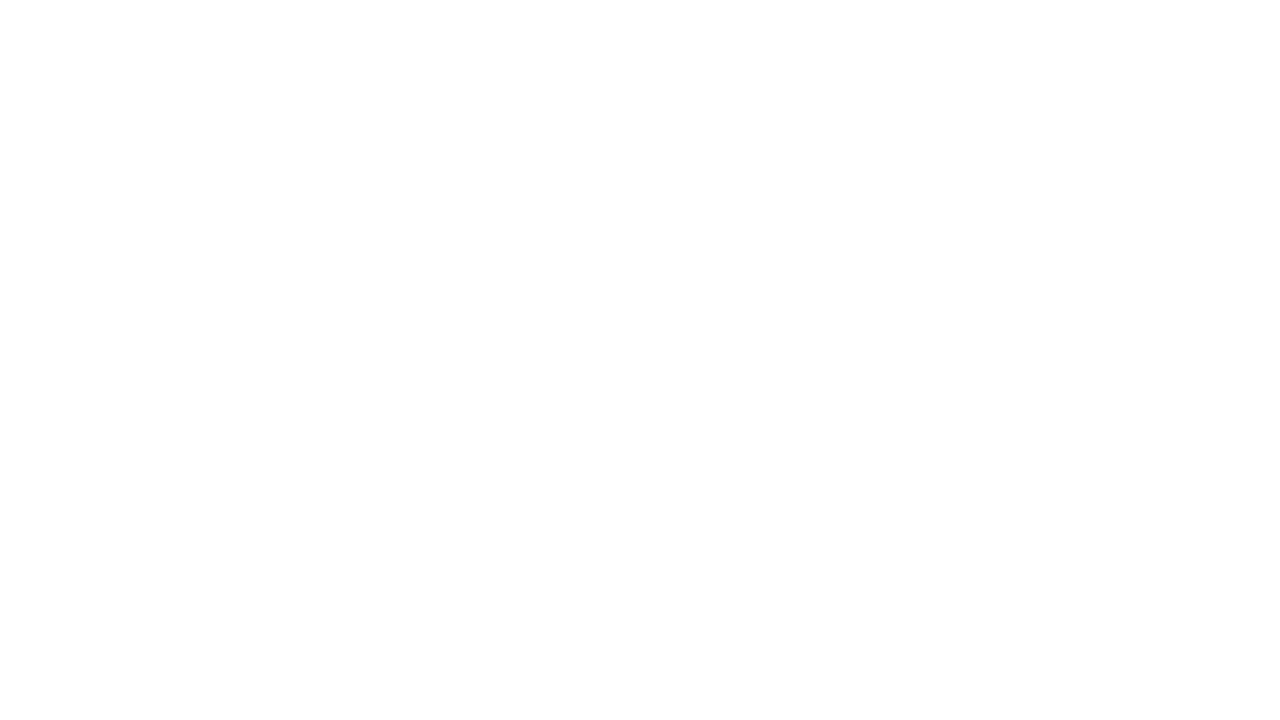

Waited for course code input field to load
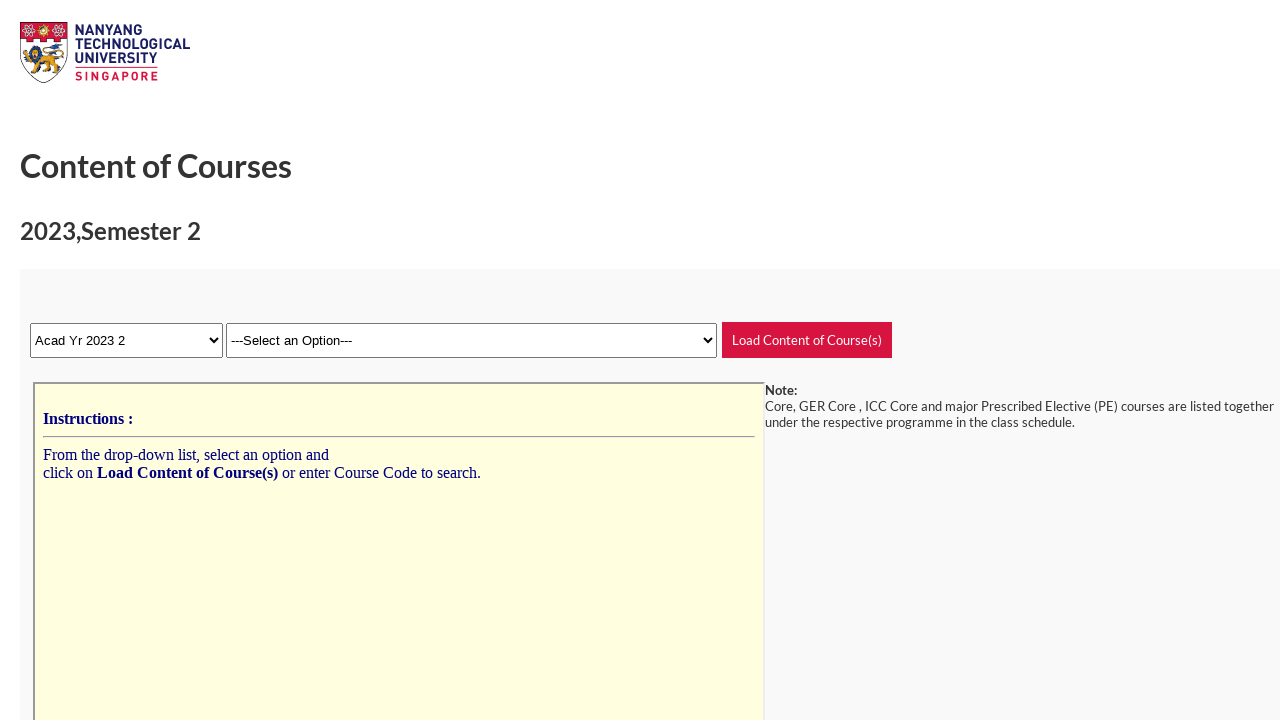

Filled course code input field with 'MH1101' on input[name='r_subj_code']
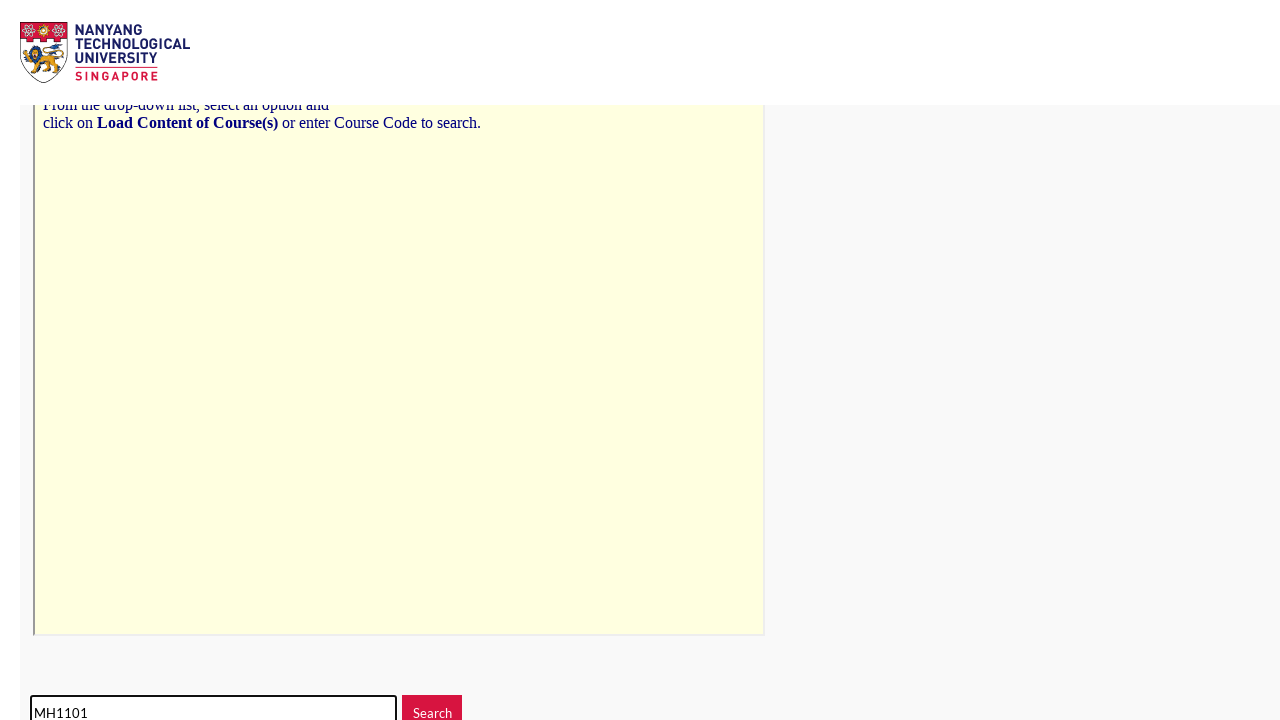

Clicked search button to submit course search at (432, 702) on input[value='Search']
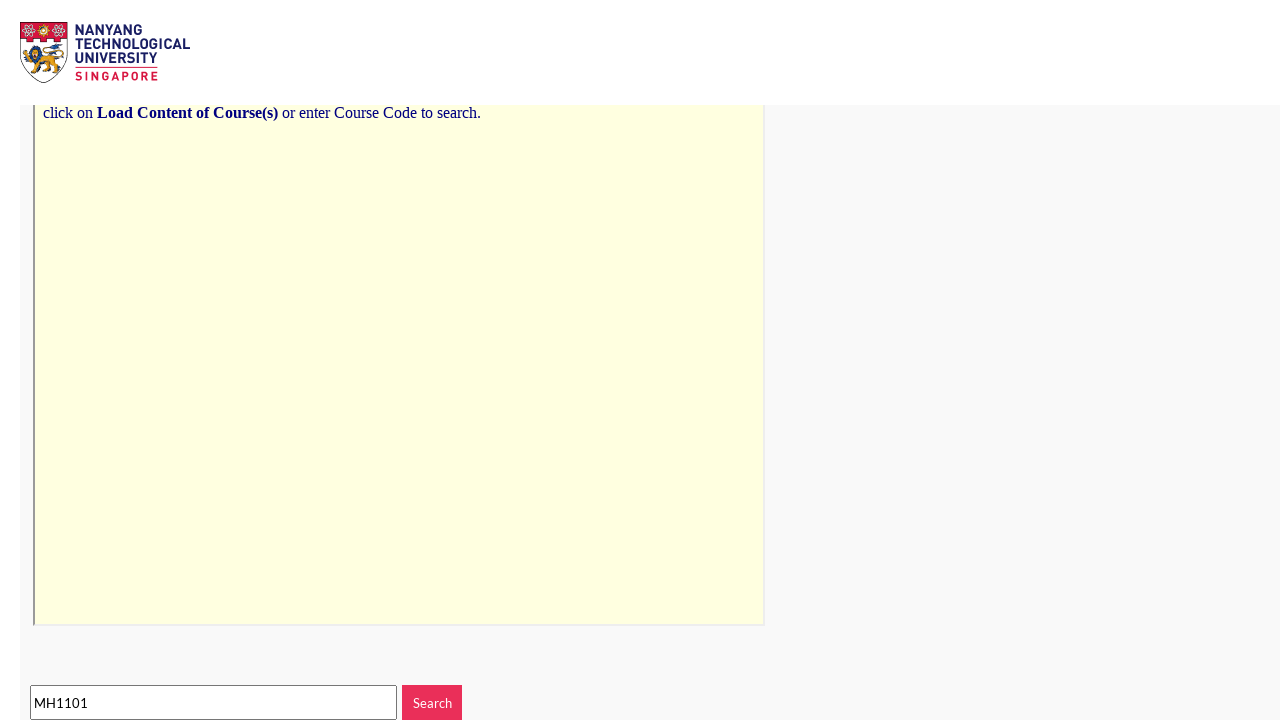

Waited for results iframe to load
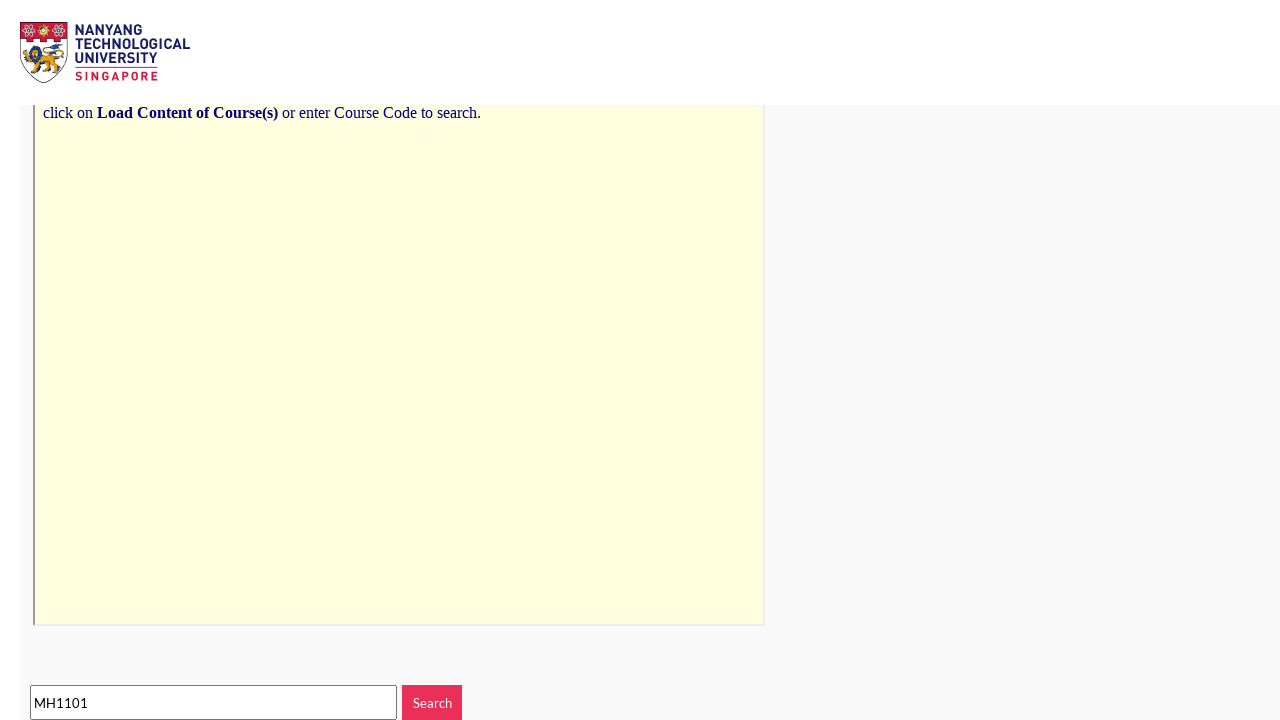

Switched to results iframe content
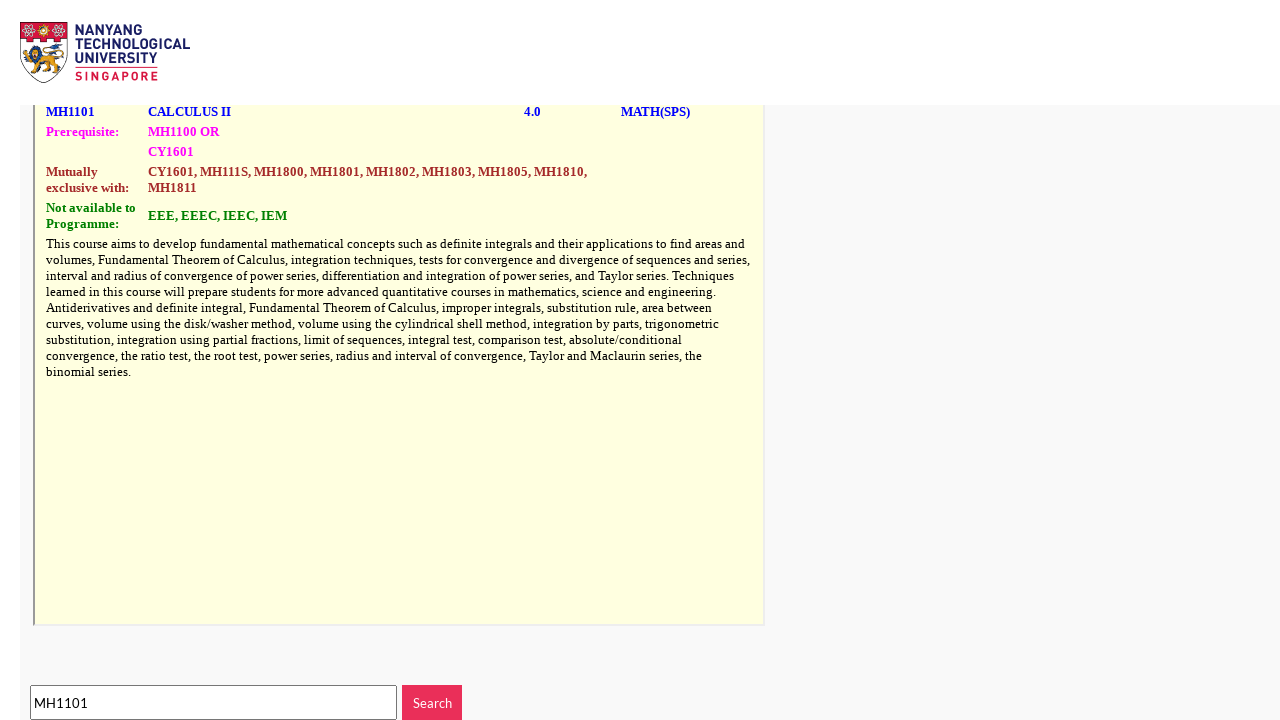

Waited for course content to load in iframe
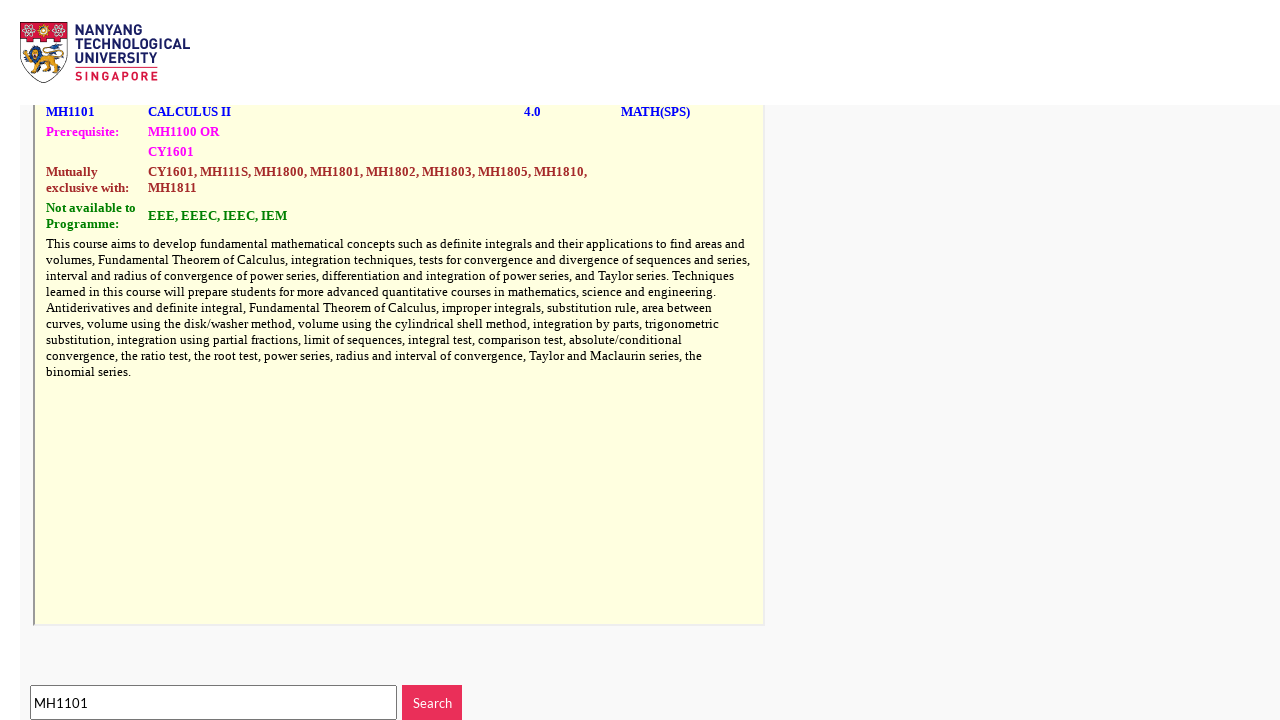

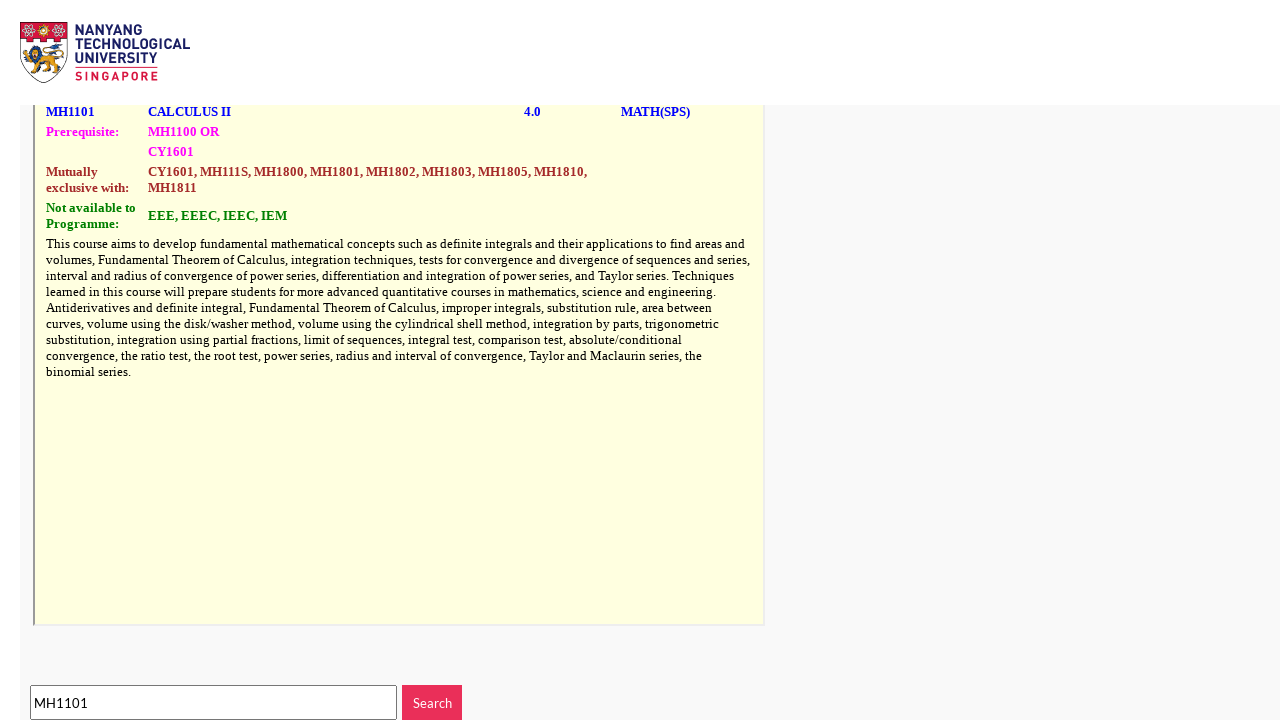